Tests a modal popup by opening it, selecting a checkbox, and submitting.

Starting URL: https://www.qa-practice.com/elements/popup/modal

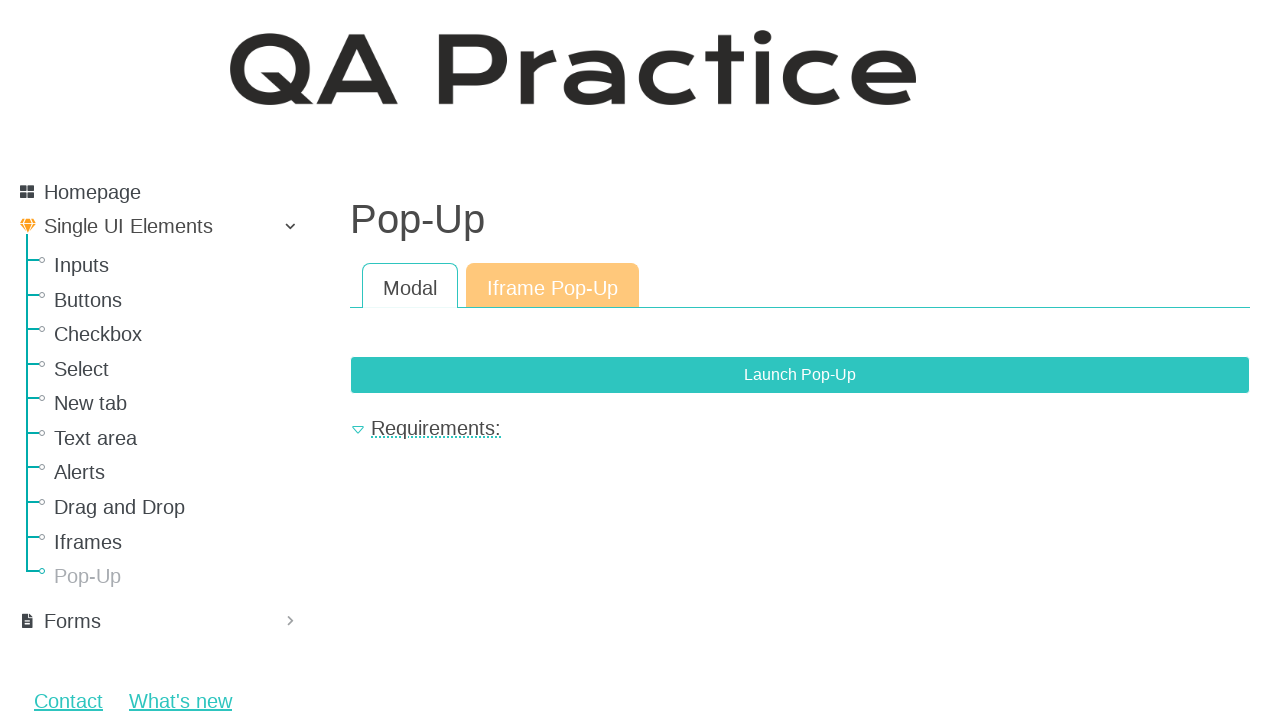

Clicked button to open modal popup at (800, 375) on button[data-bs-target="#exampleModal"]
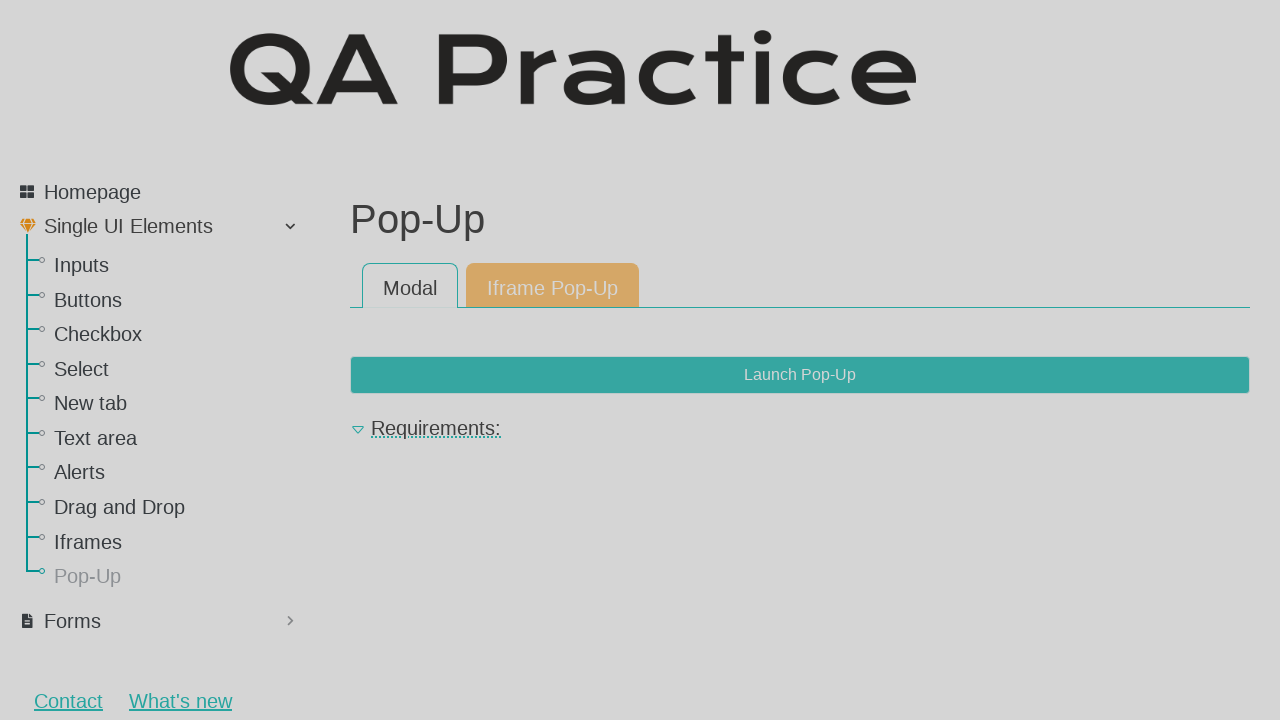

Clicked checkbox inside modal at (417, 366) on input[class="form-check-input"]
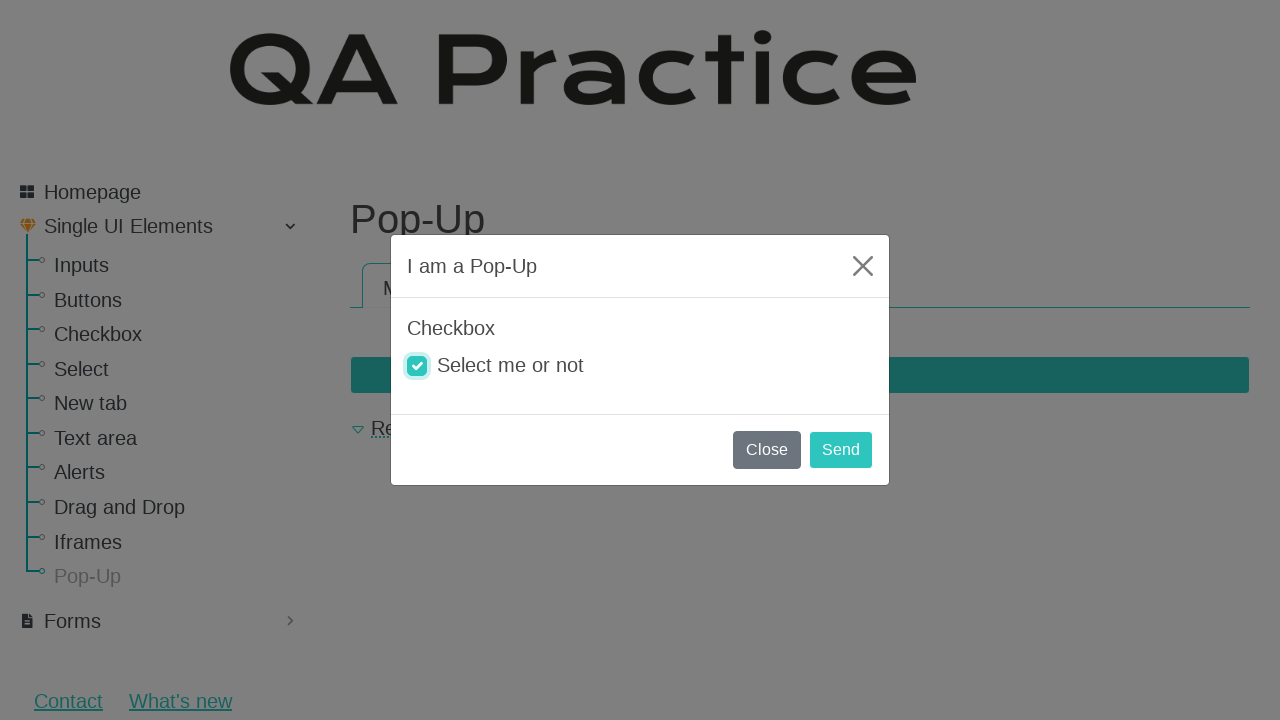

Clicked submit button to submit modal form at (841, 450) on button[form="id-checkbox-form"]
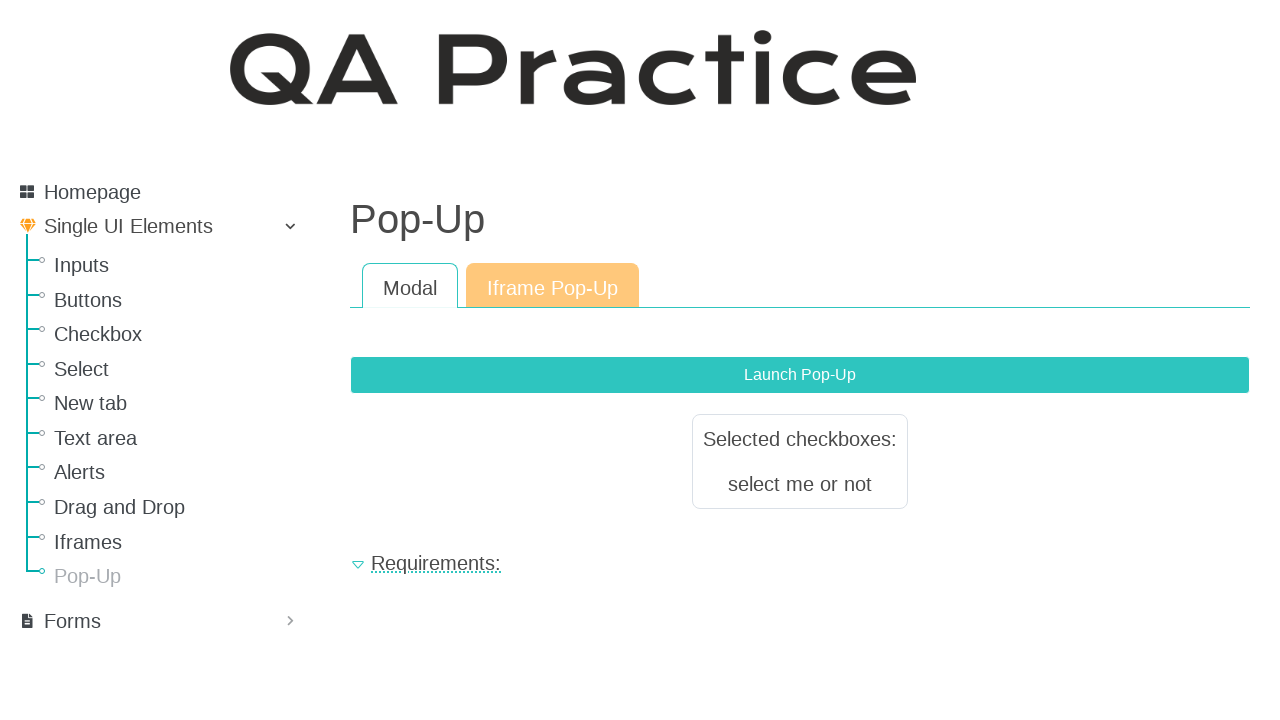

Result text element loaded successfully
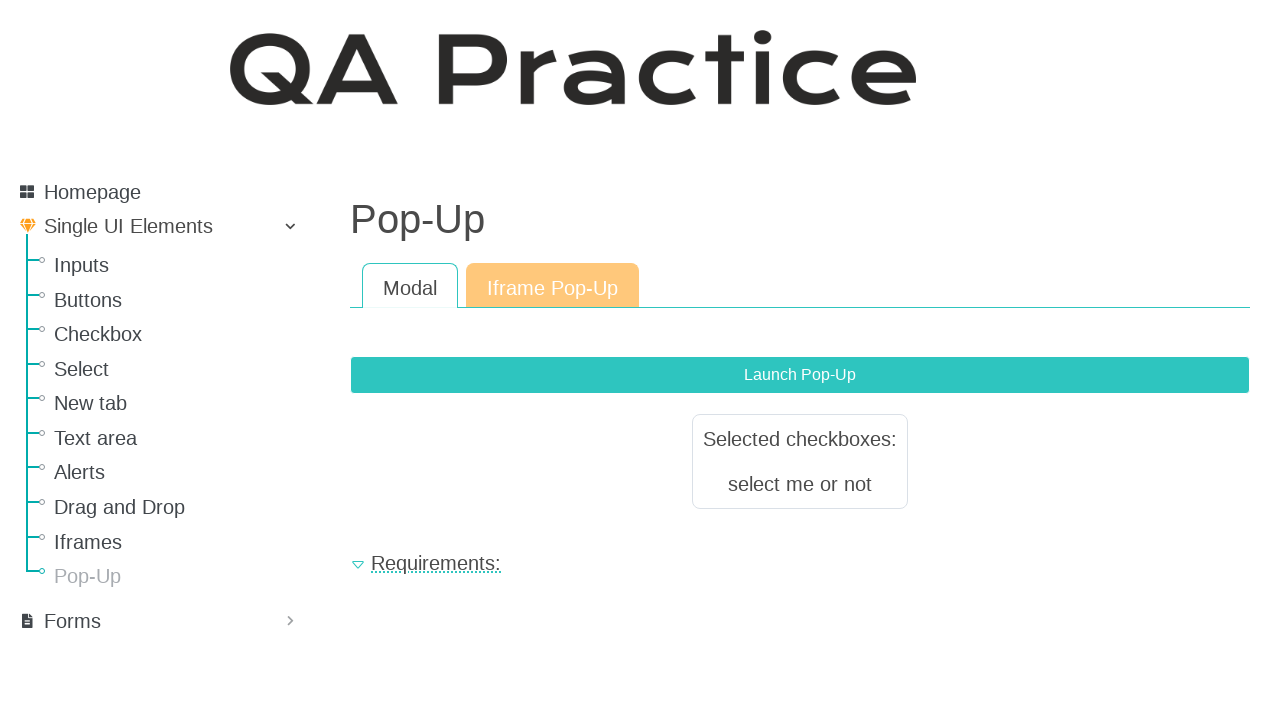

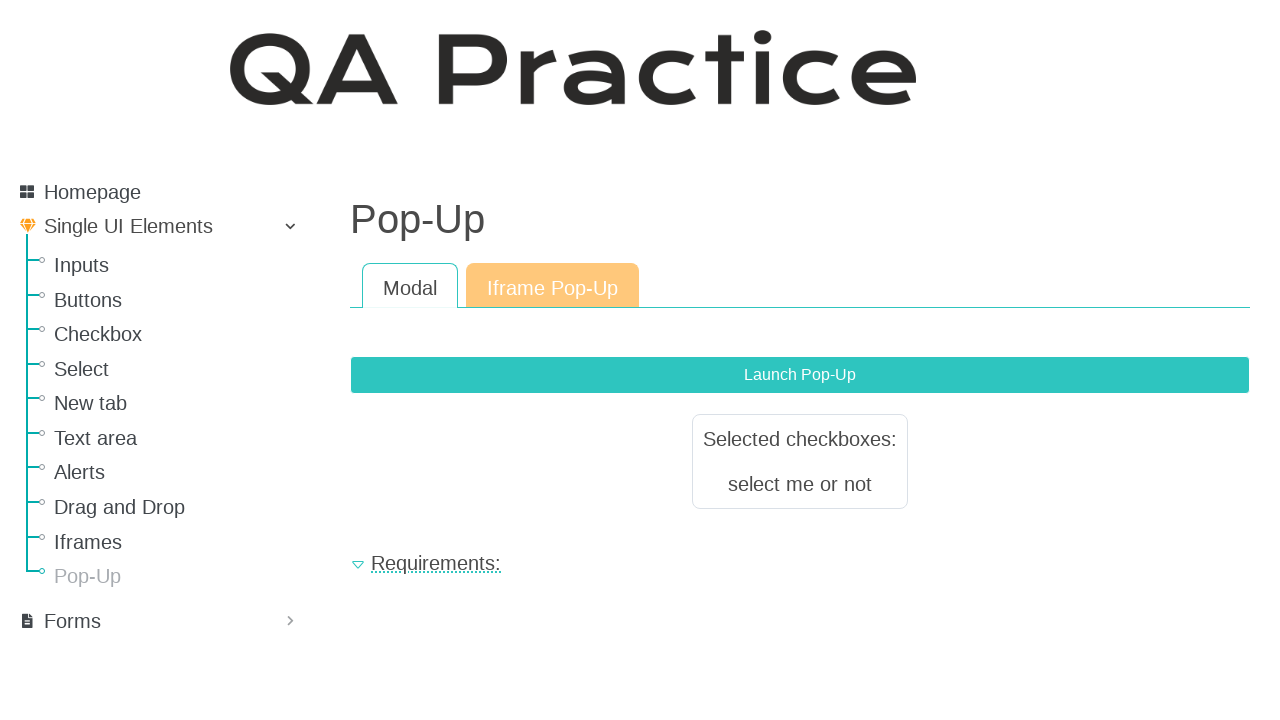